Tests auto-wait demo with a slow button that requires waiting up to 10 seconds

Starting URL: https://demoapp-sable-gamma.vercel.app/

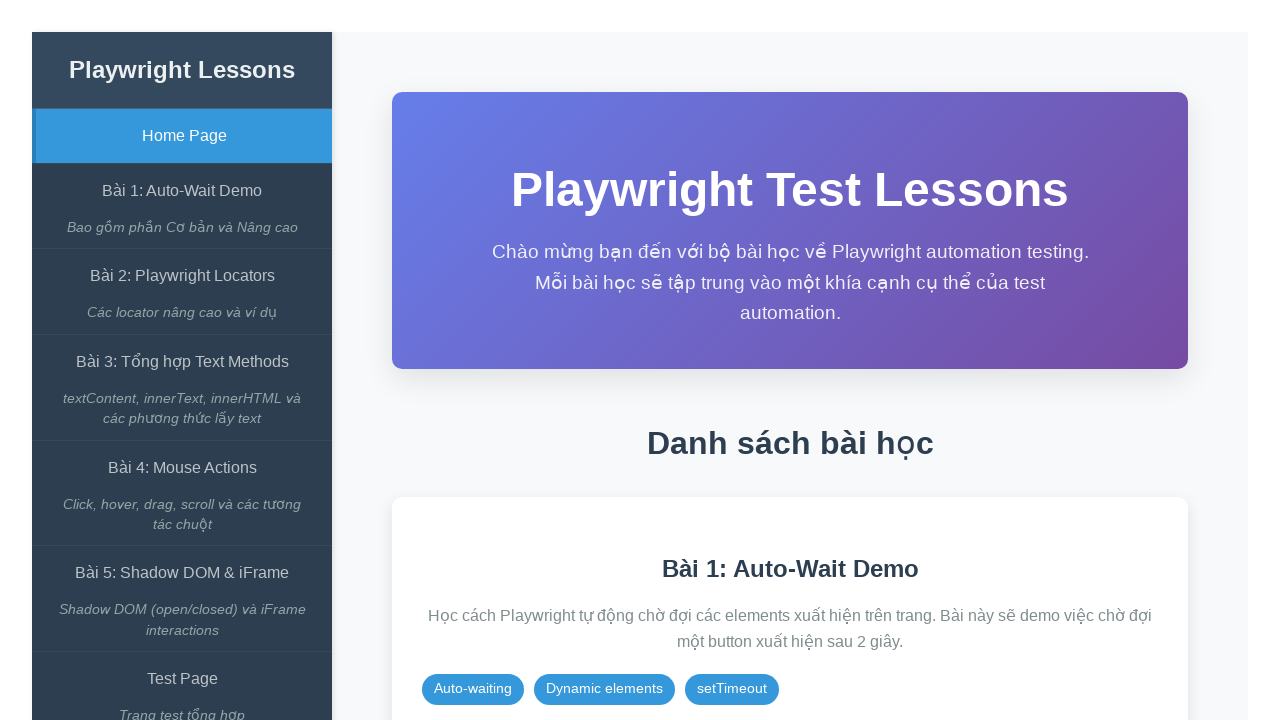

Clicked on Auto-Wait Demo link at (182, 191) on internal:role=link[name="Bài 1: Auto-Wait Demo"i]
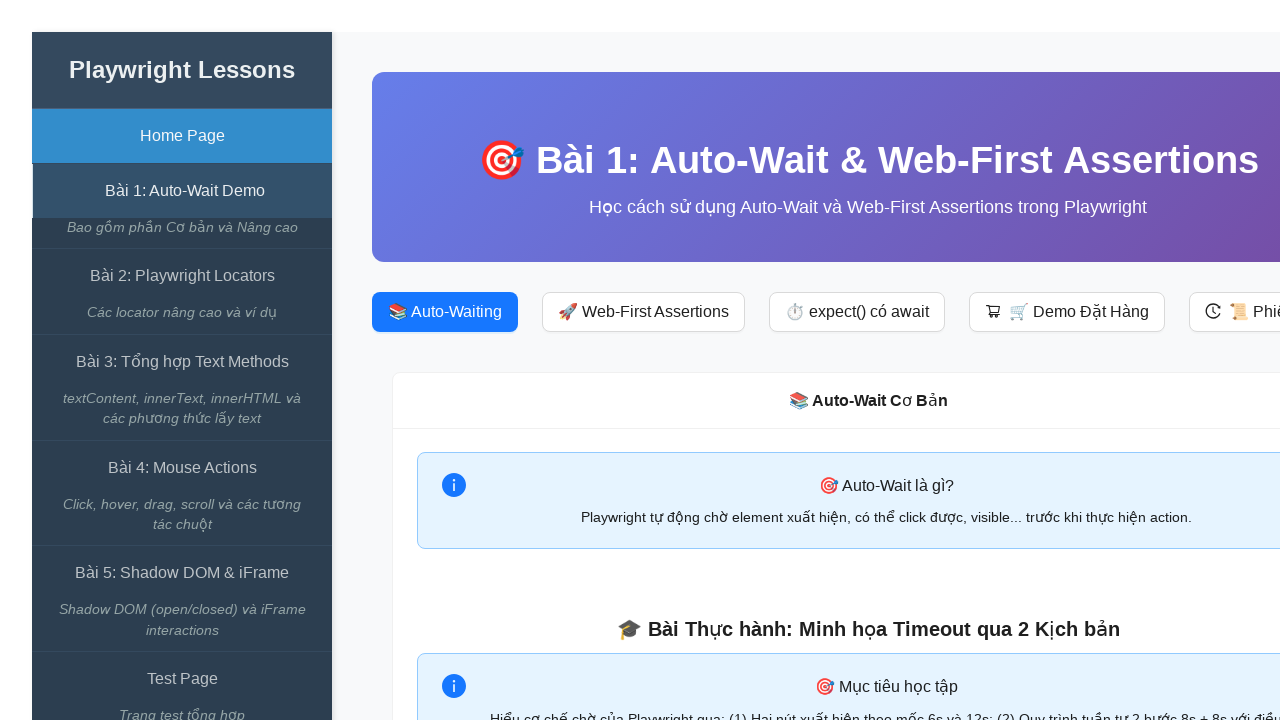

Clicked start test button at (868, 361) on xpath=//span[contains(text(),'Bắt đầu Test')]
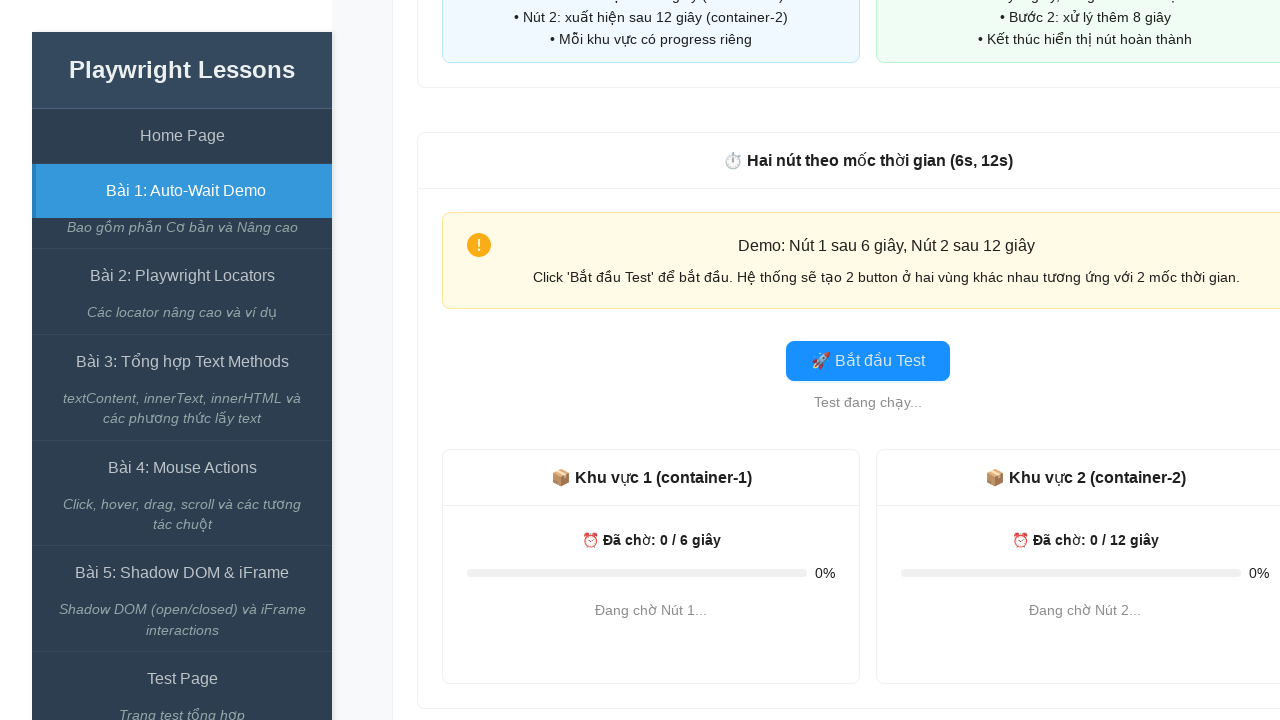

Clicked the slow button and waited for it to complete at (1085, 615) on #button-2
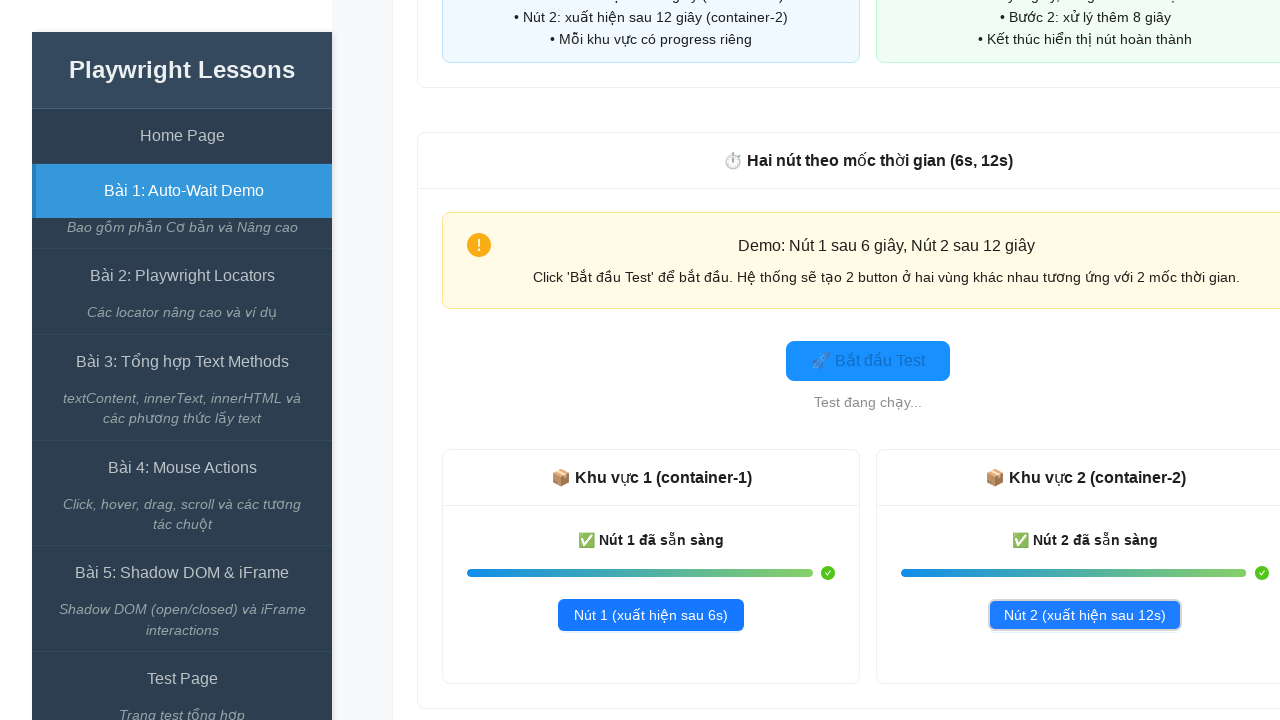

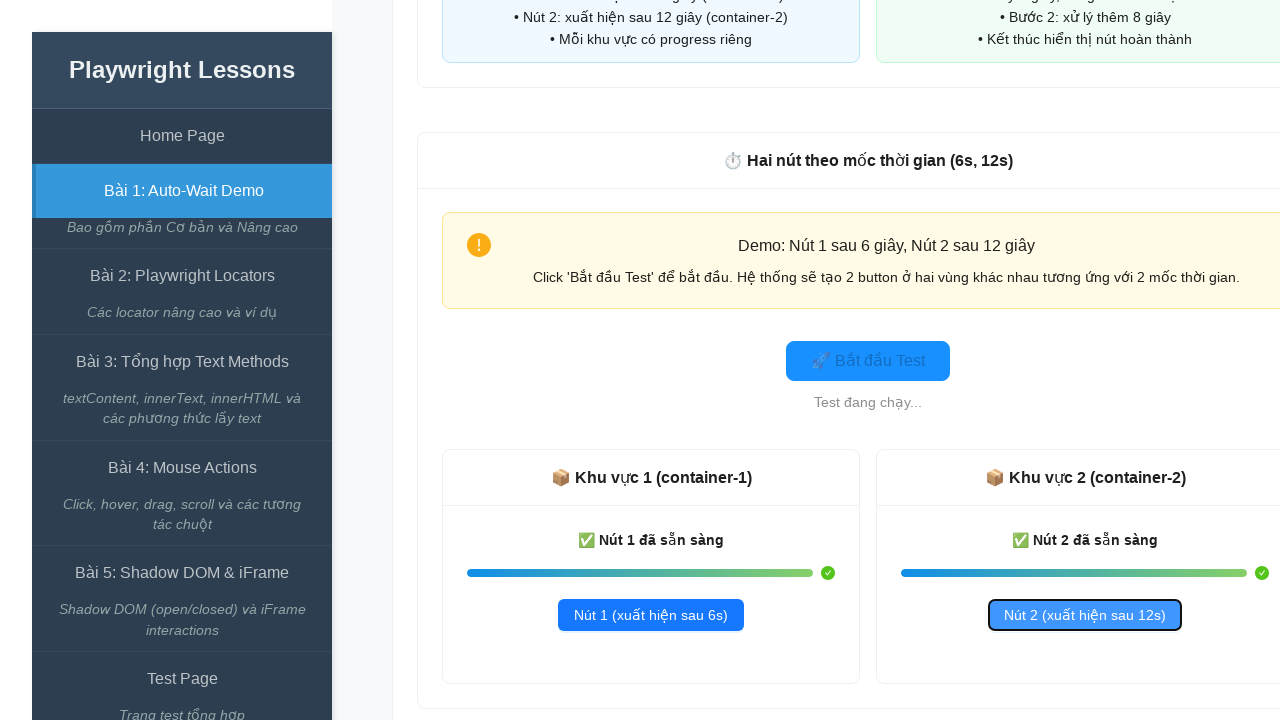